Tests window handling functionality by opening a new window, verifying its title, and switching between windows

Starting URL: https://the-internet.herokuapp.com/windows

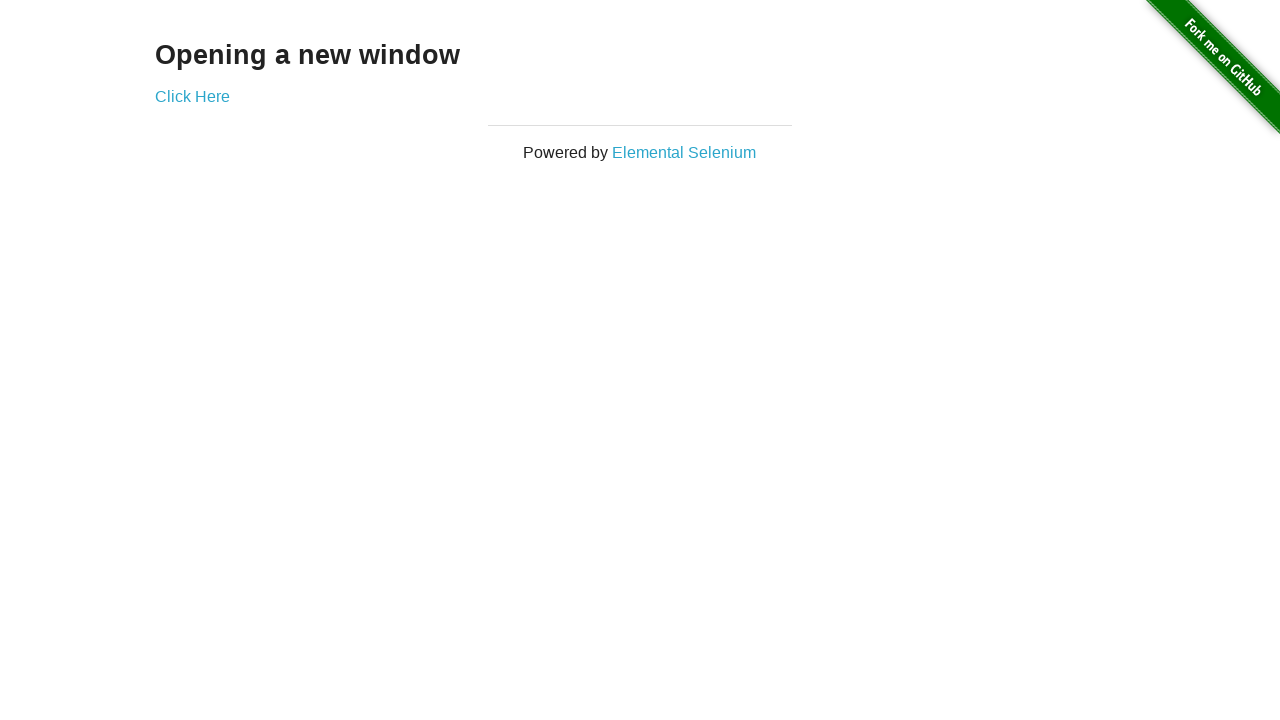

Retrieved heading text from page
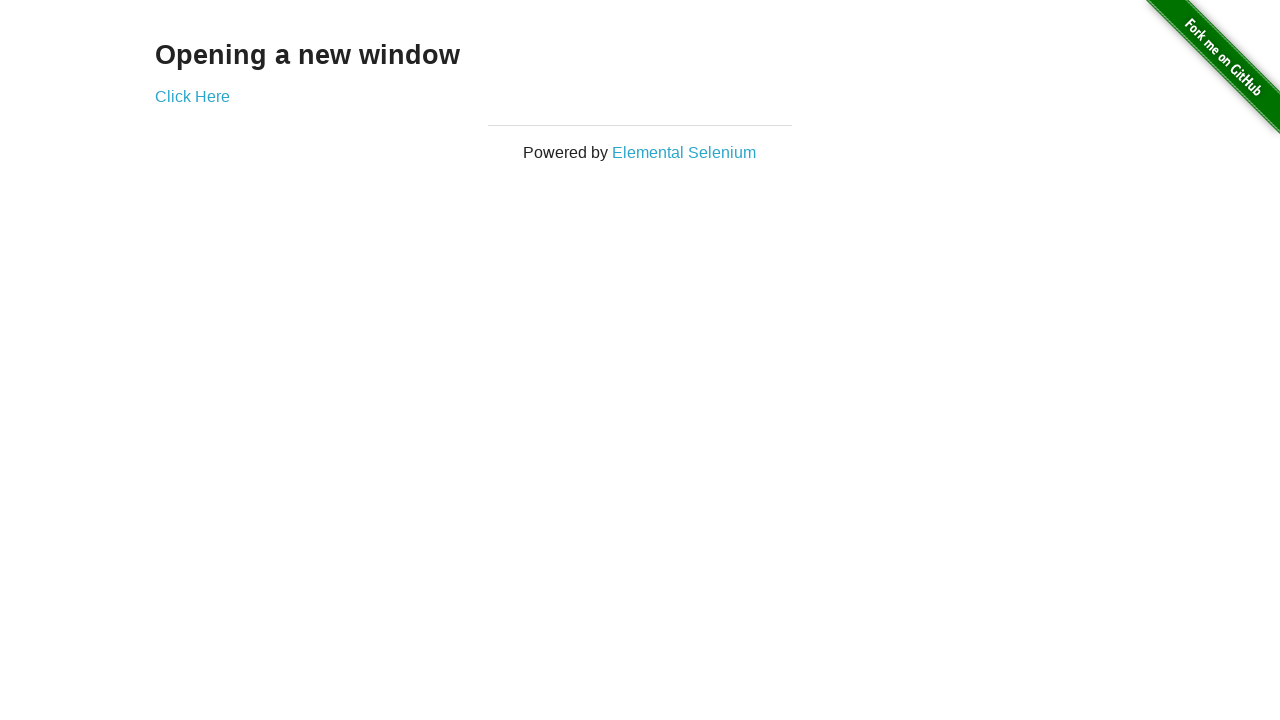

Verified heading text is 'Opening a new window'
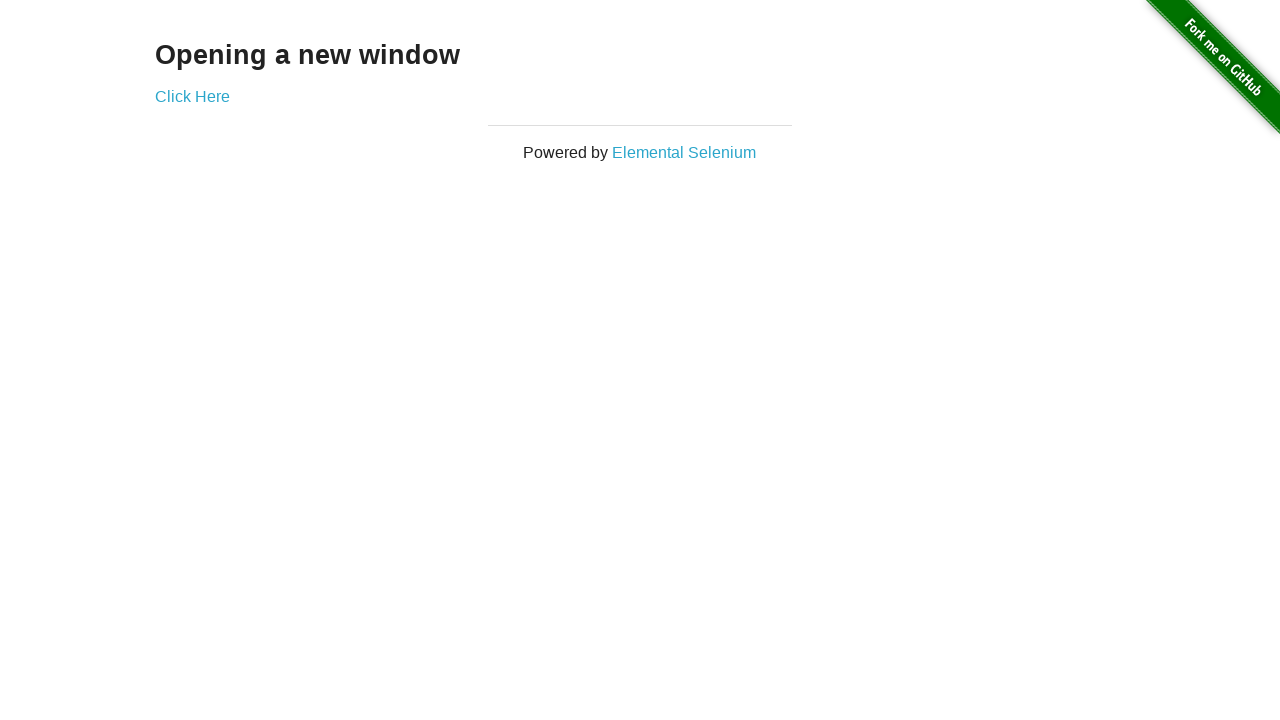

Retrieved page title
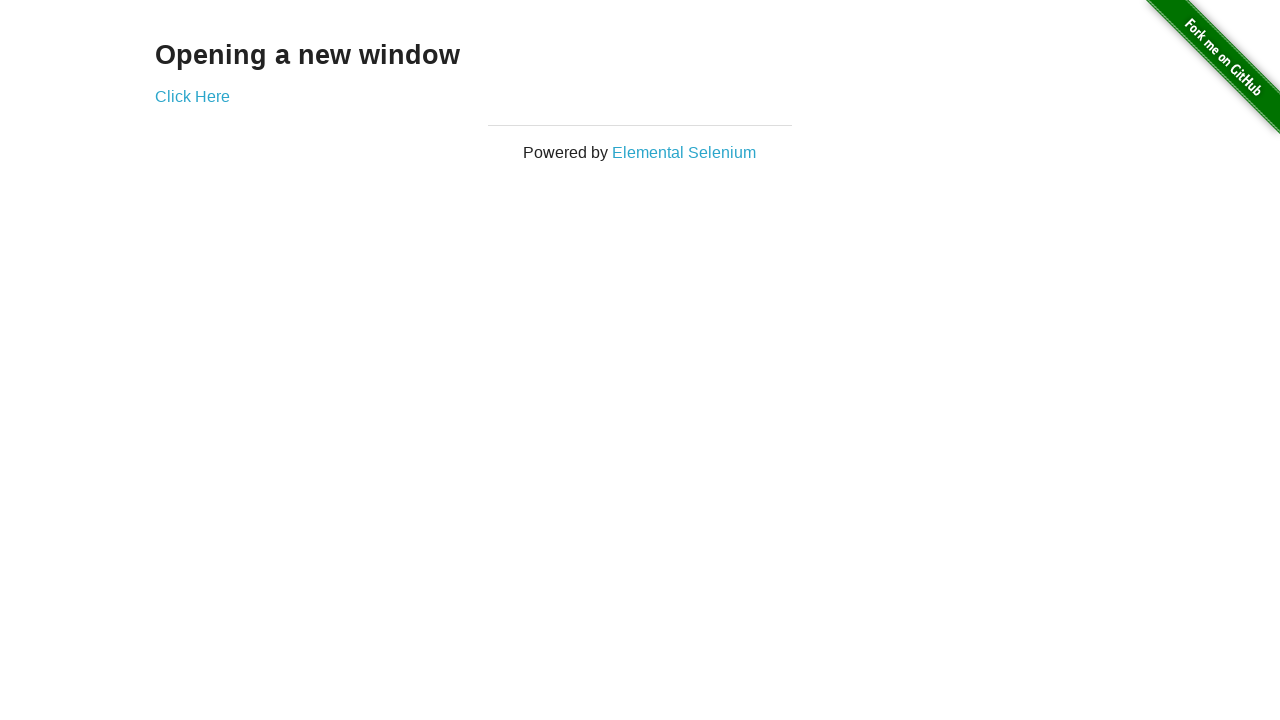

Verified page title is 'The Internet'
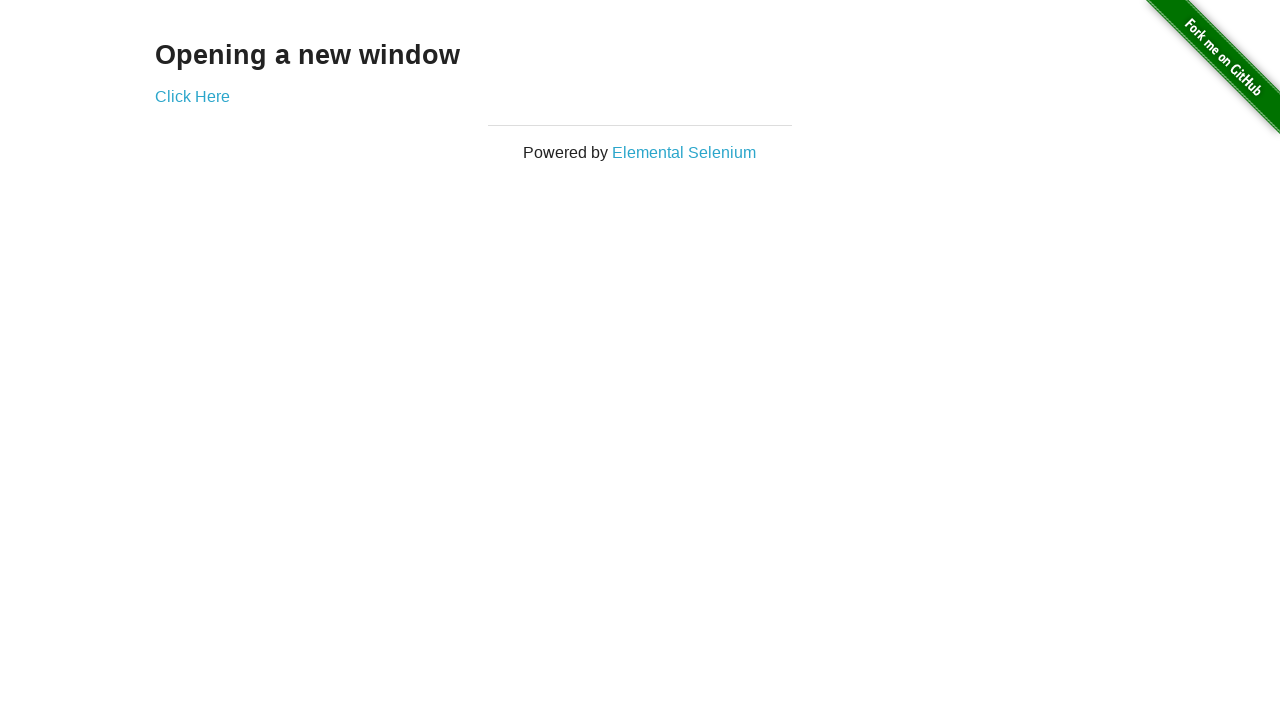

Clicked 'Click Here' link to open new window at (192, 96) on text=Click Here
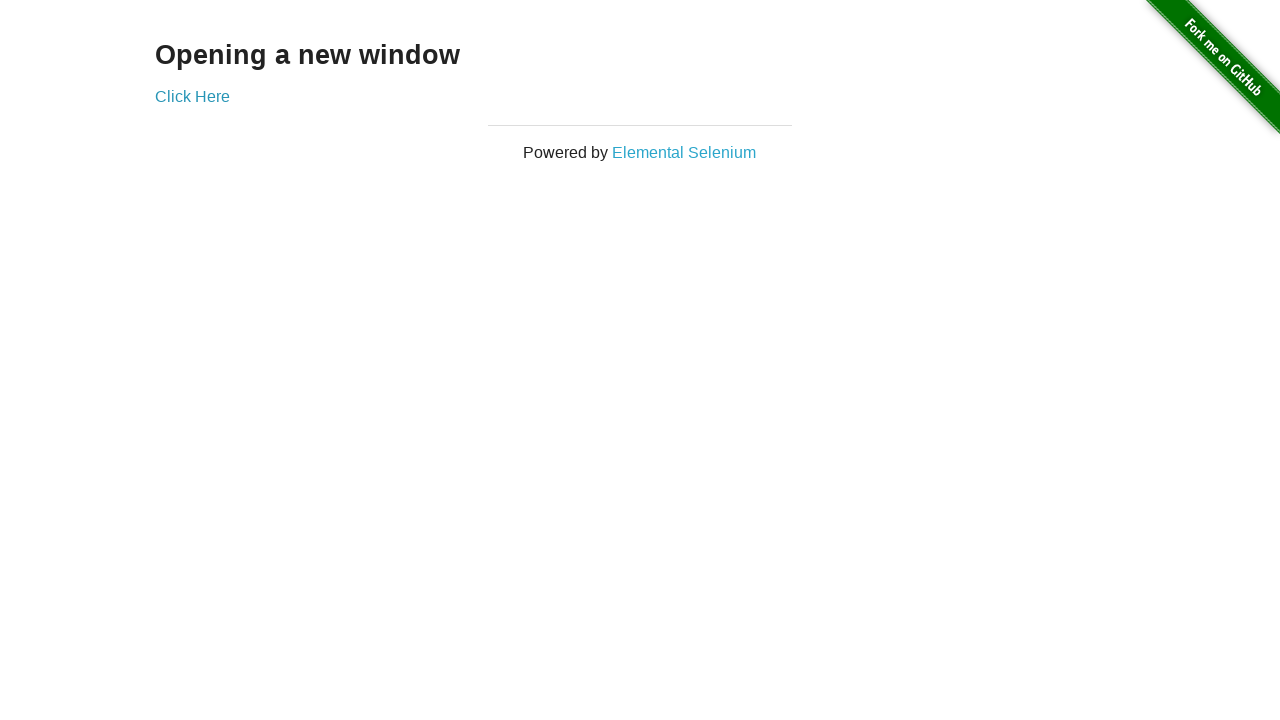

New window opened successfully
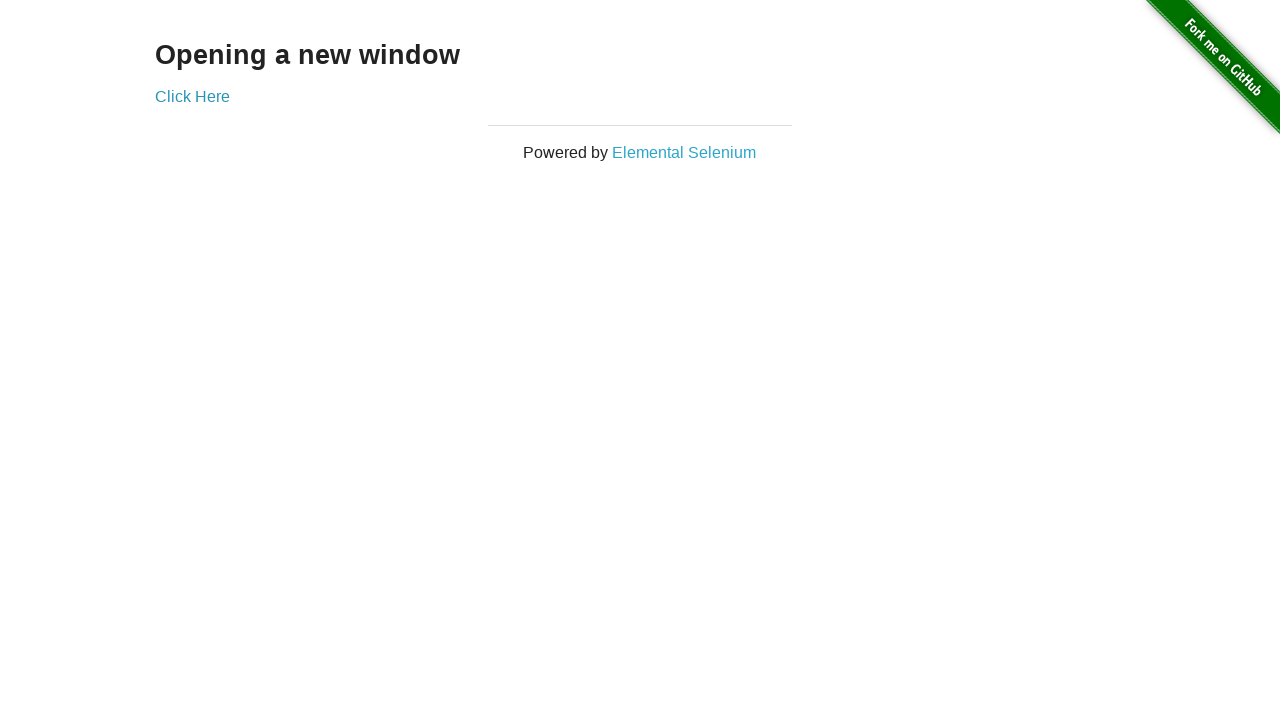

New window page loaded
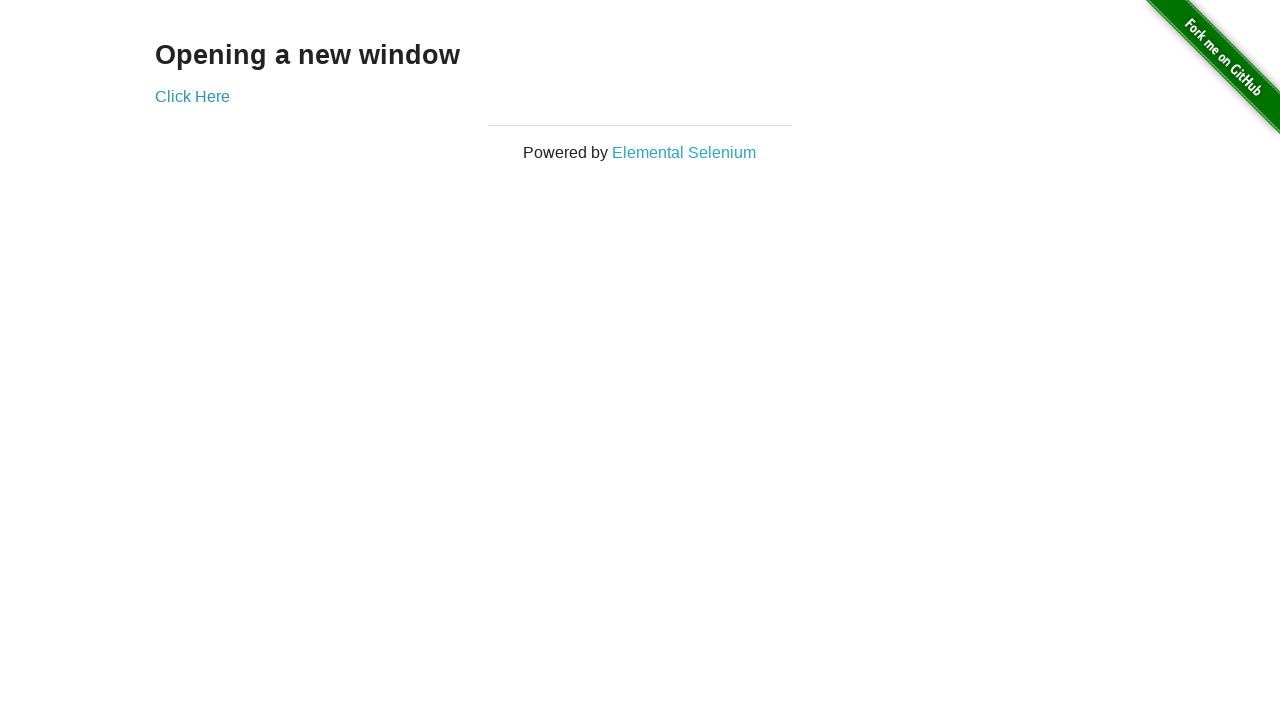

Retrieved new window title
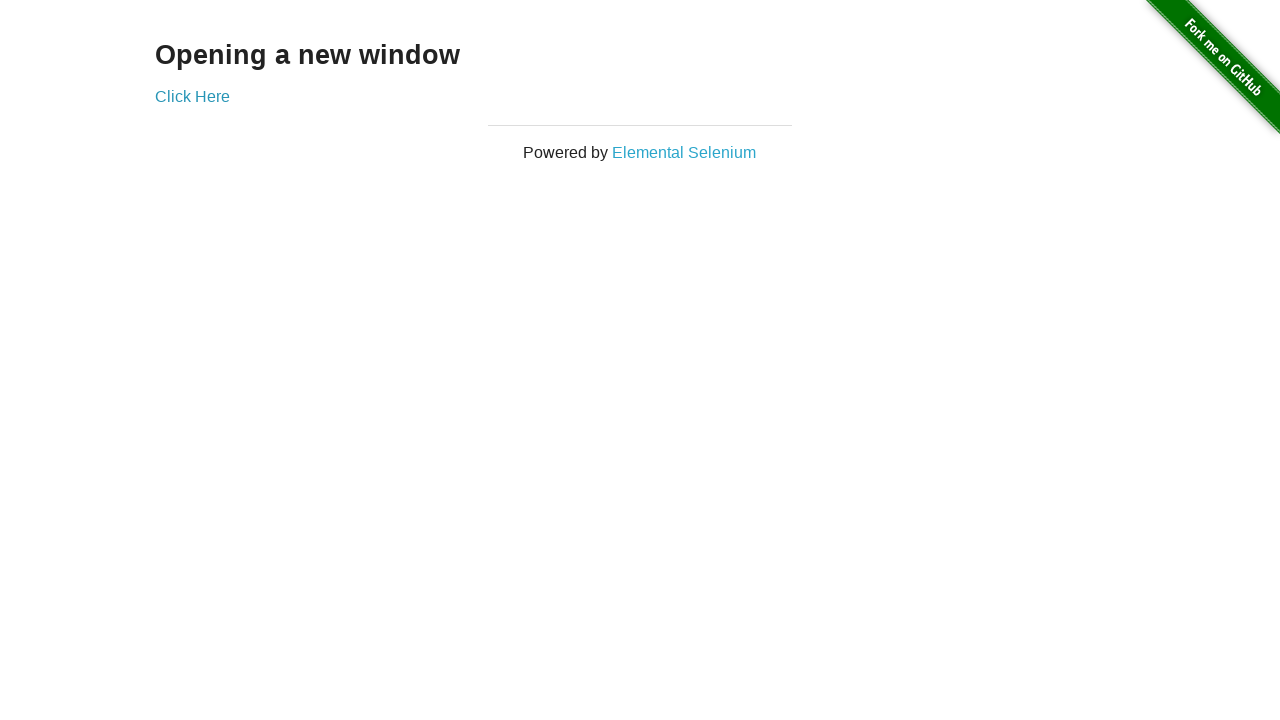

Verified new window title is 'New Window'
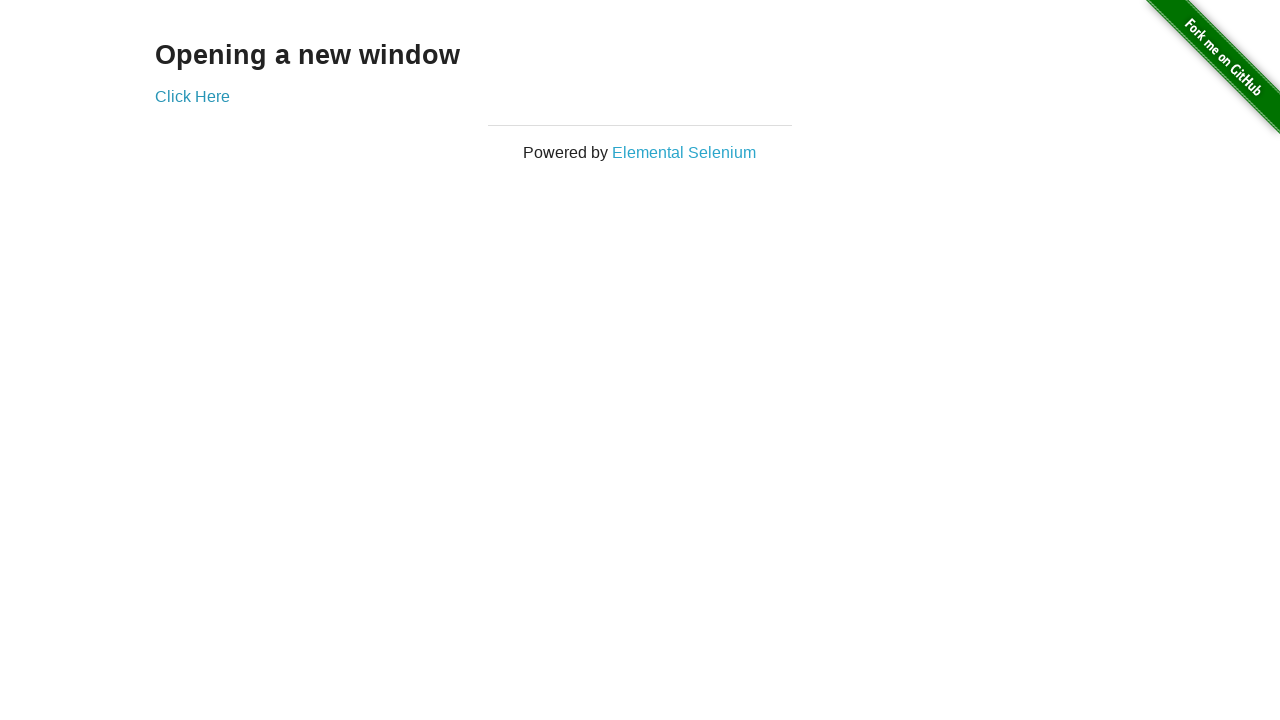

Retrieved heading text from new window
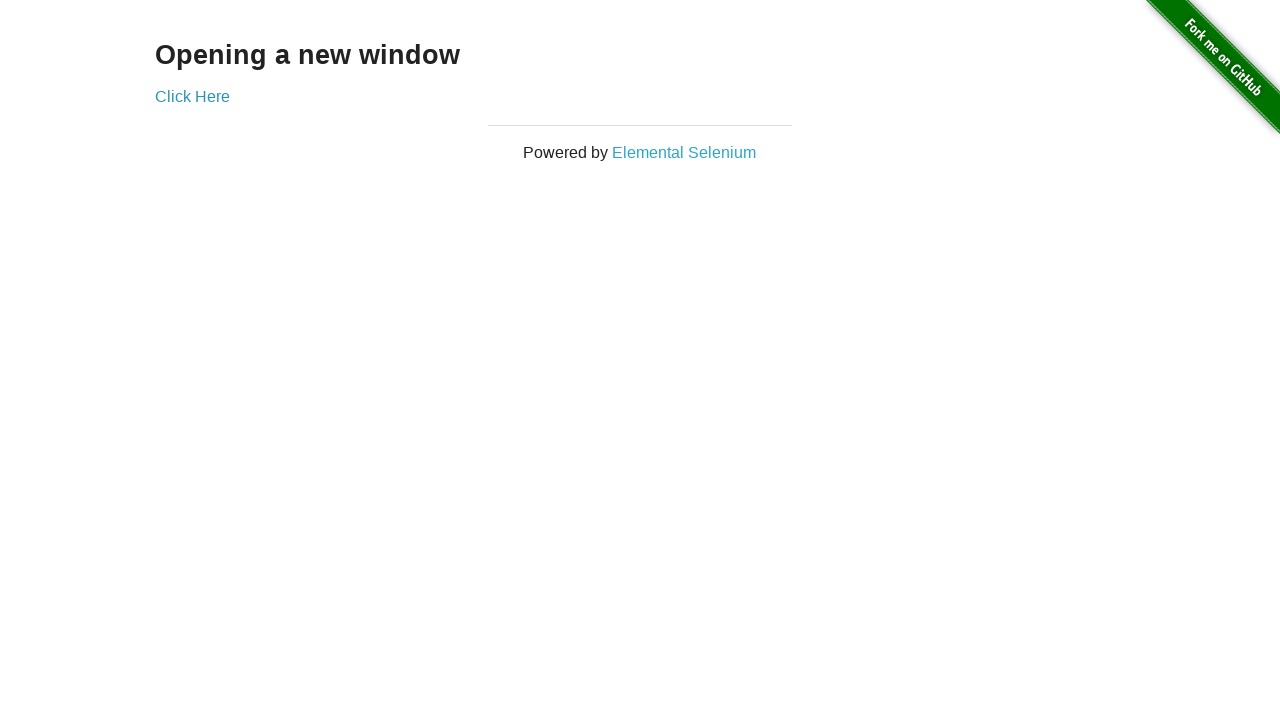

Verified new window heading text is 'New Window'
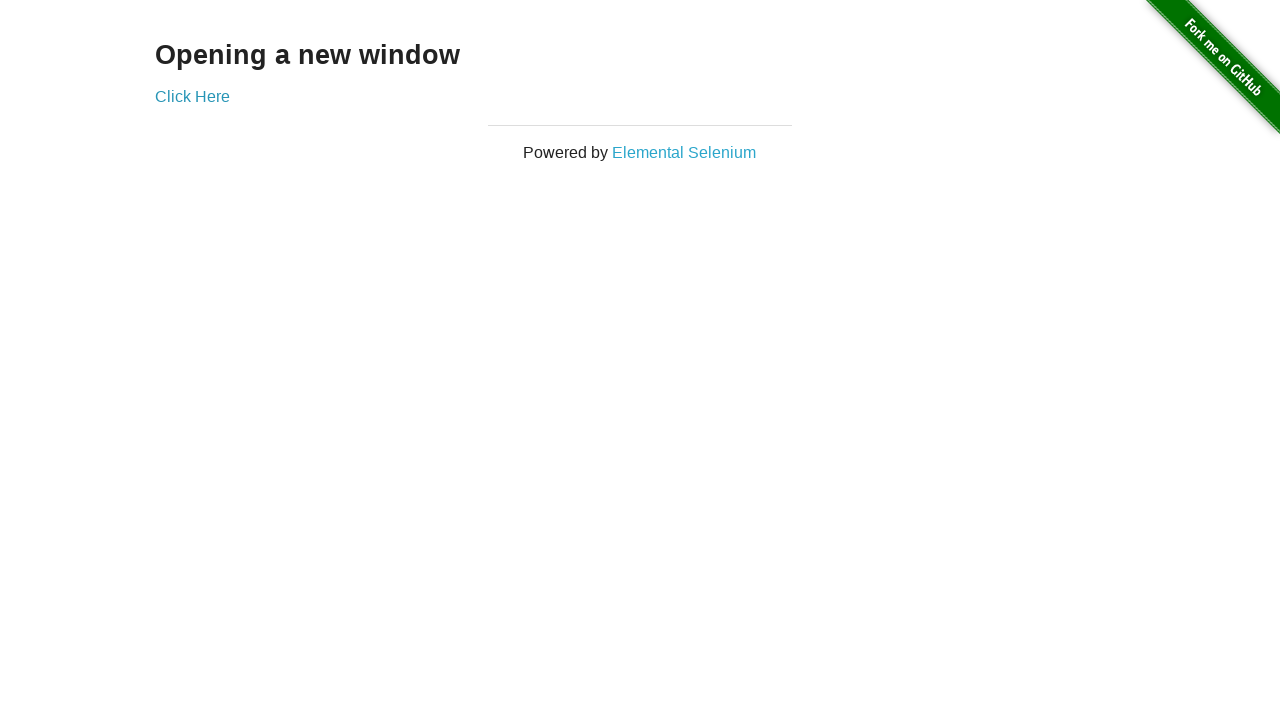

Switched back to original window
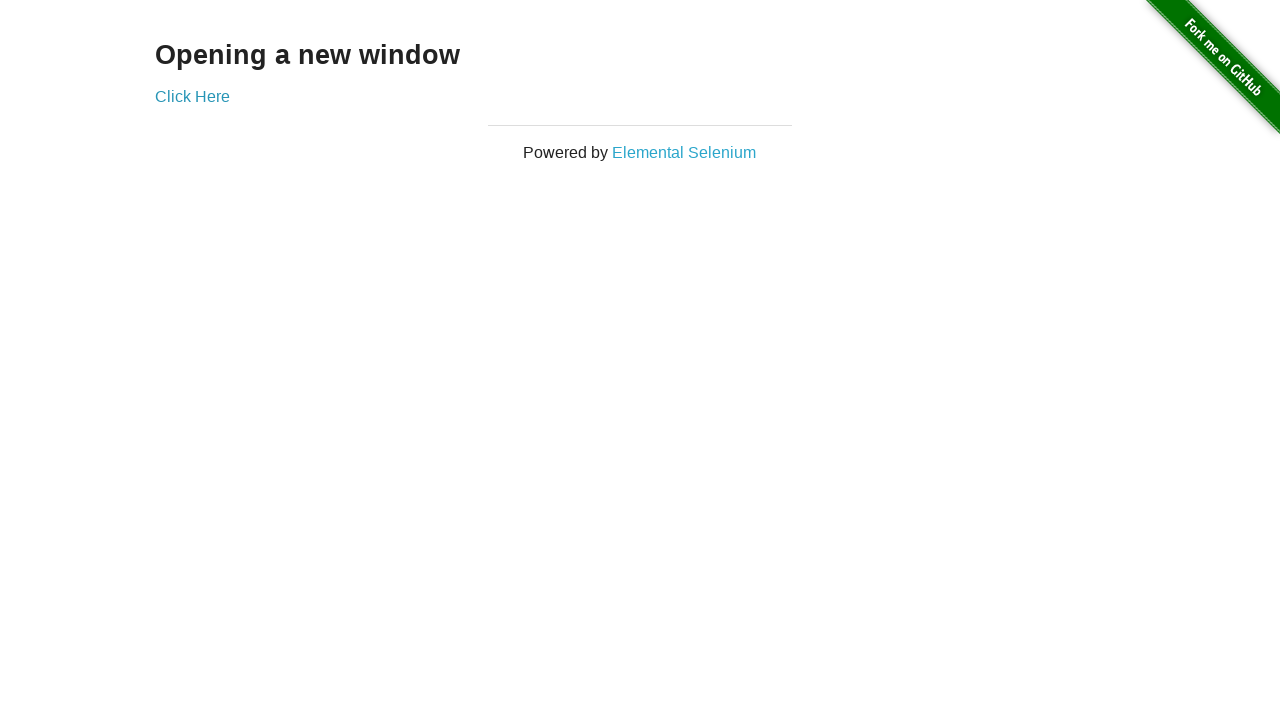

Retrieved original window title
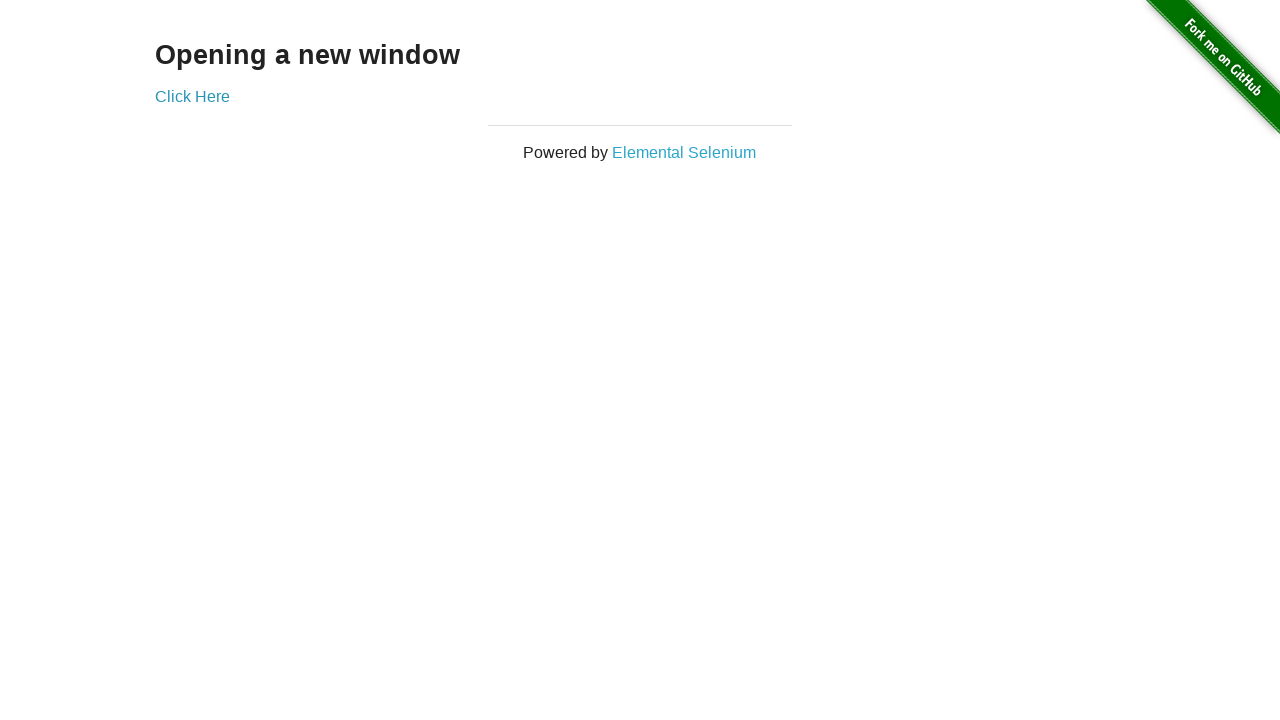

Verified original window title is 'The Internet' after switching back
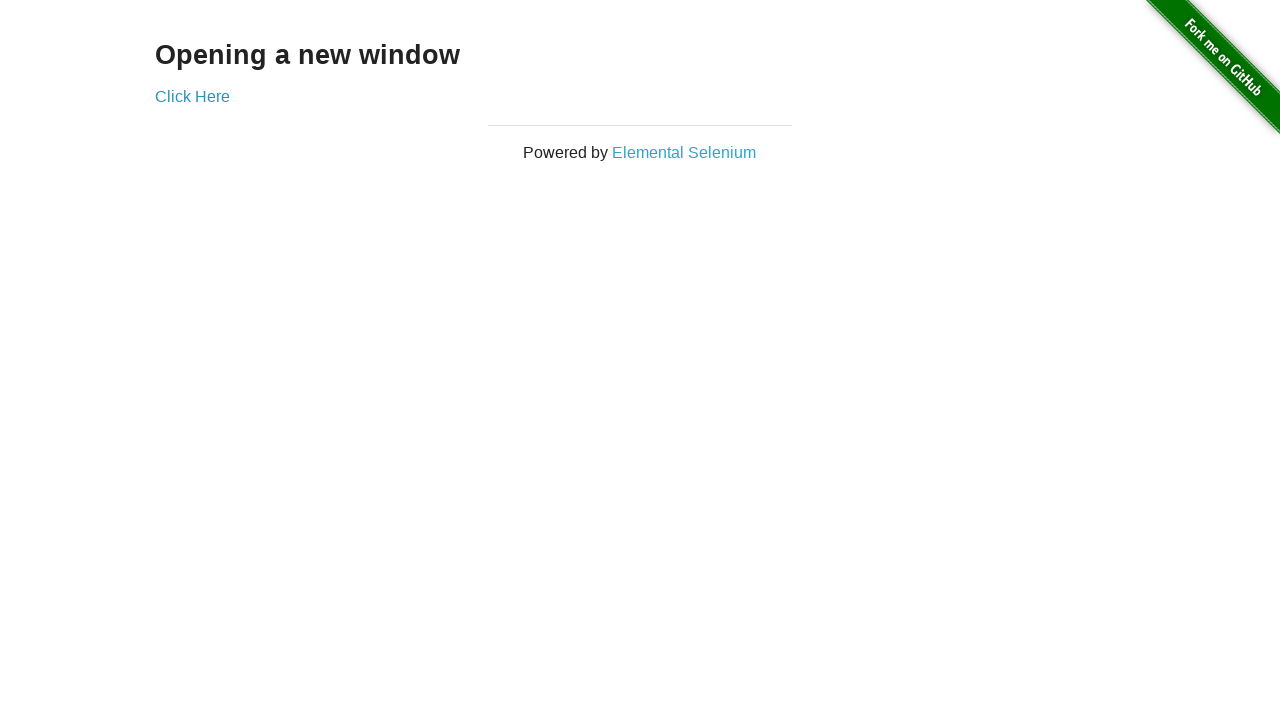

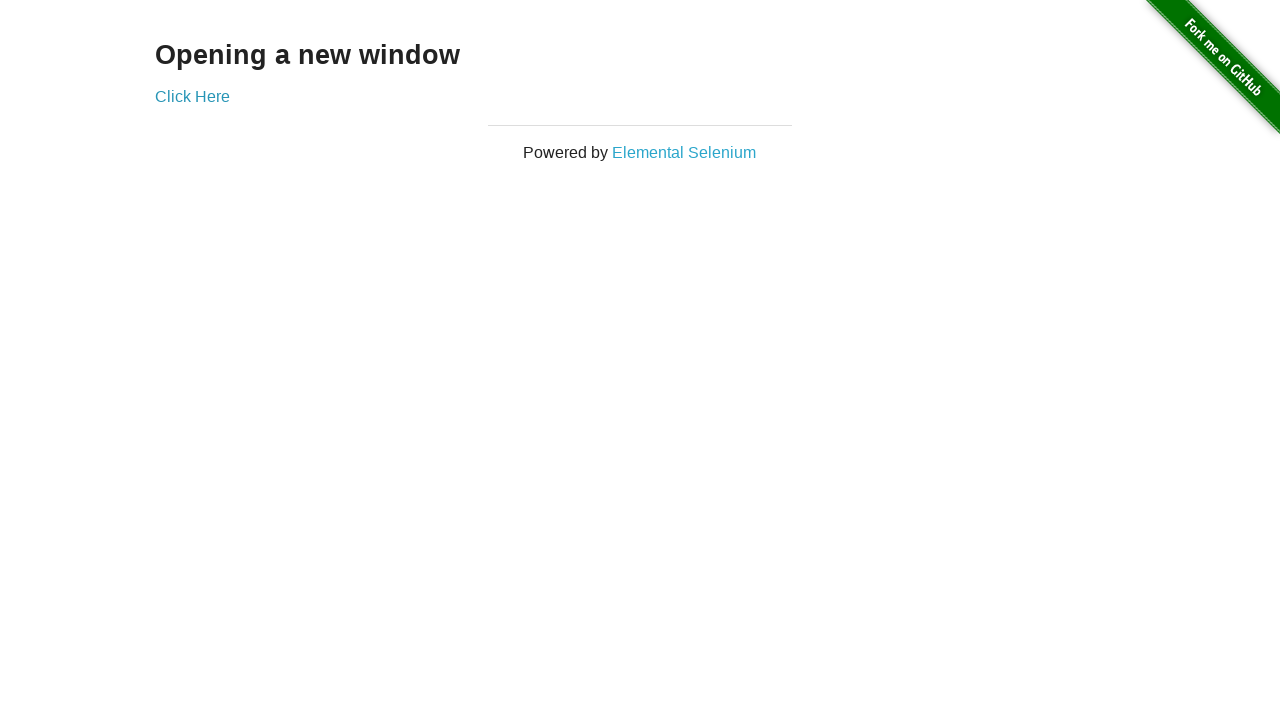